Tests drag and drop functionality on the jQuery UI droppable demo page by dragging an element from a source position to a target drop zone within an iframe.

Starting URL: http://jqueryui.com/droppable/

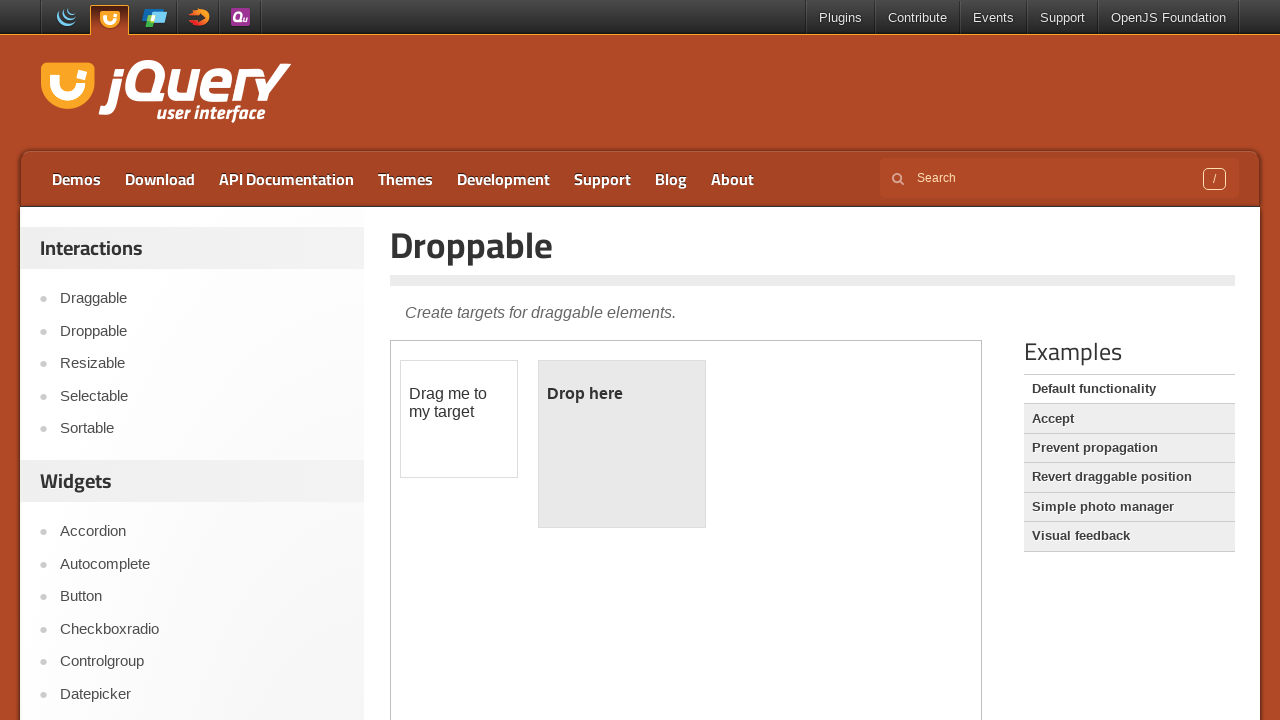

Located iframe containing drag and drop demo
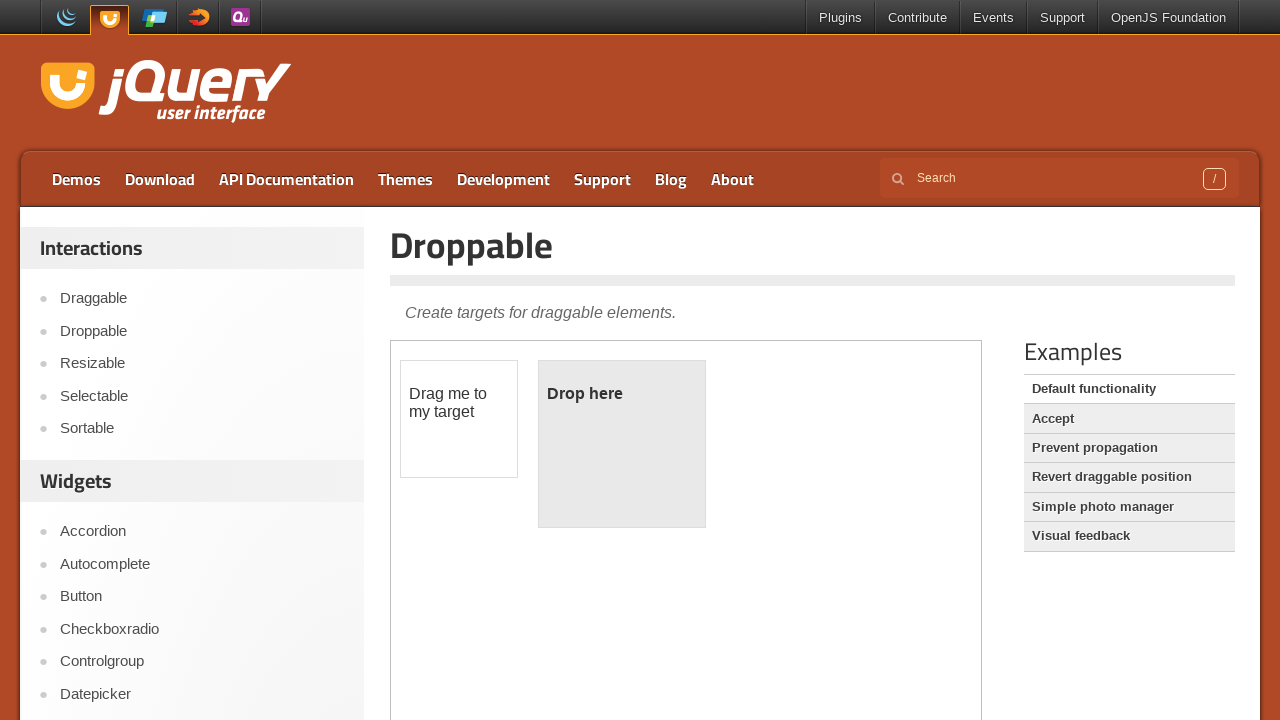

Located draggable source element
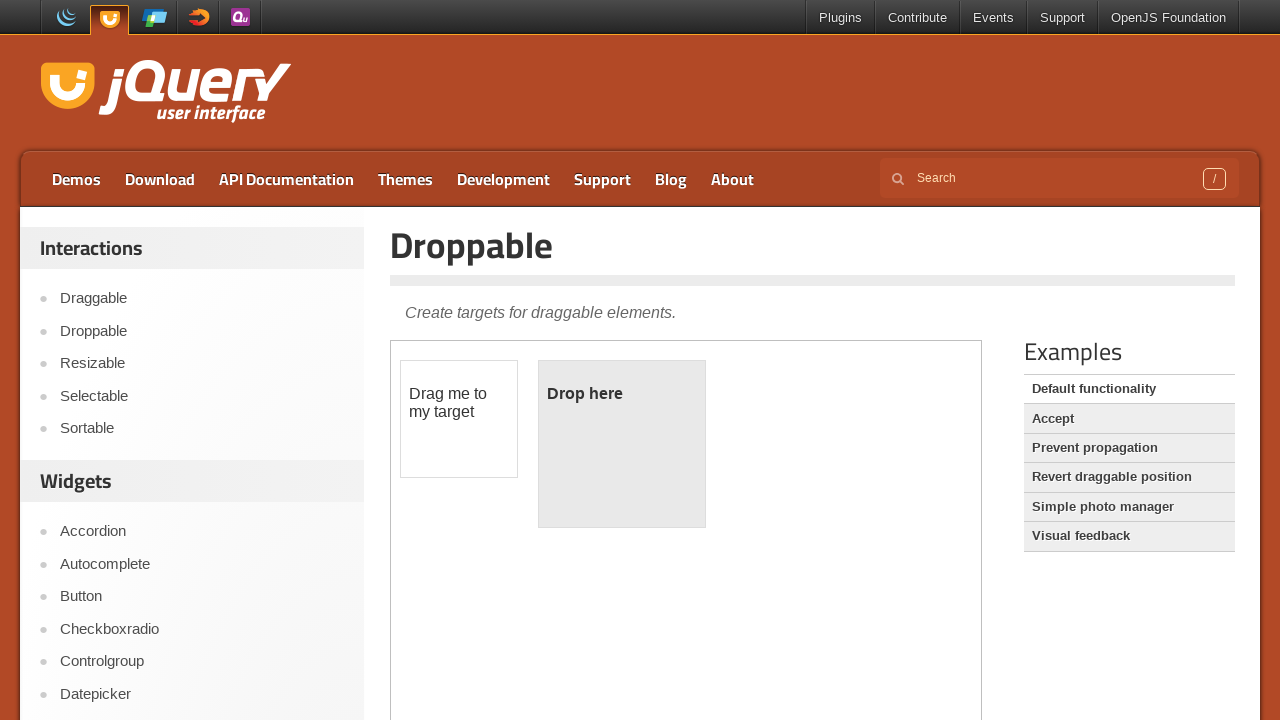

Located droppable target element
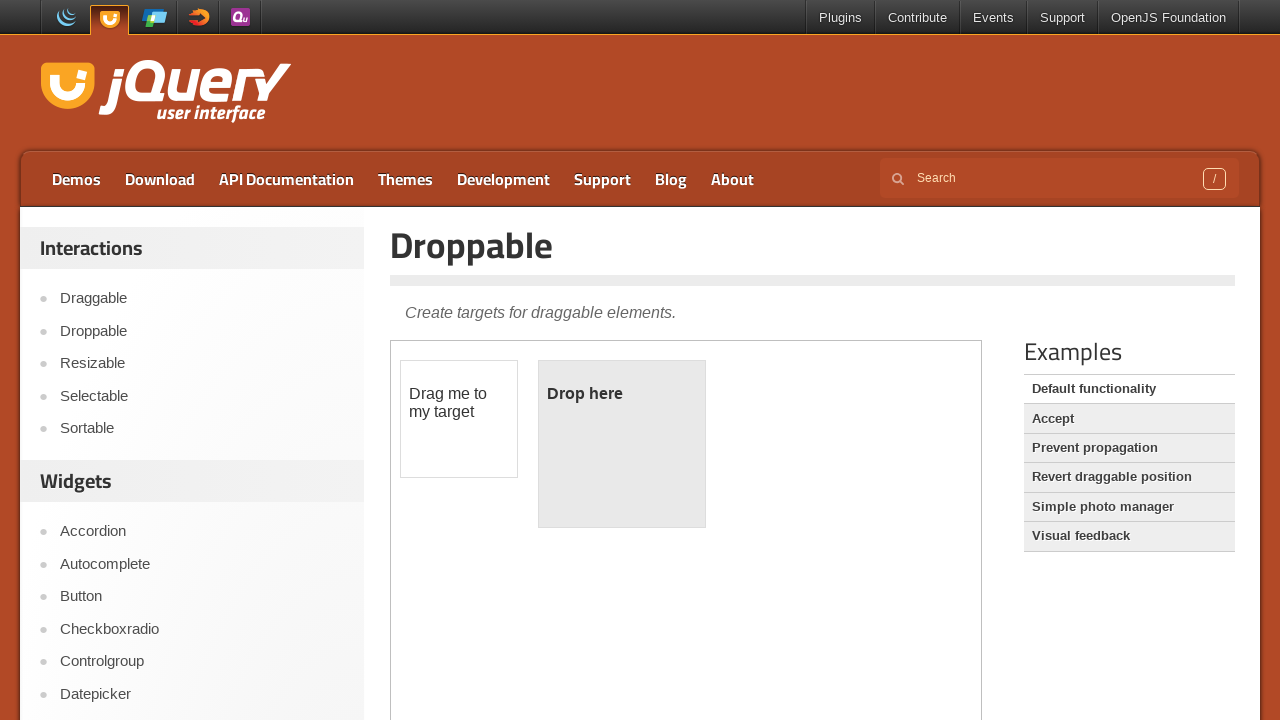

Dragged element from source to target drop zone at (622, 444)
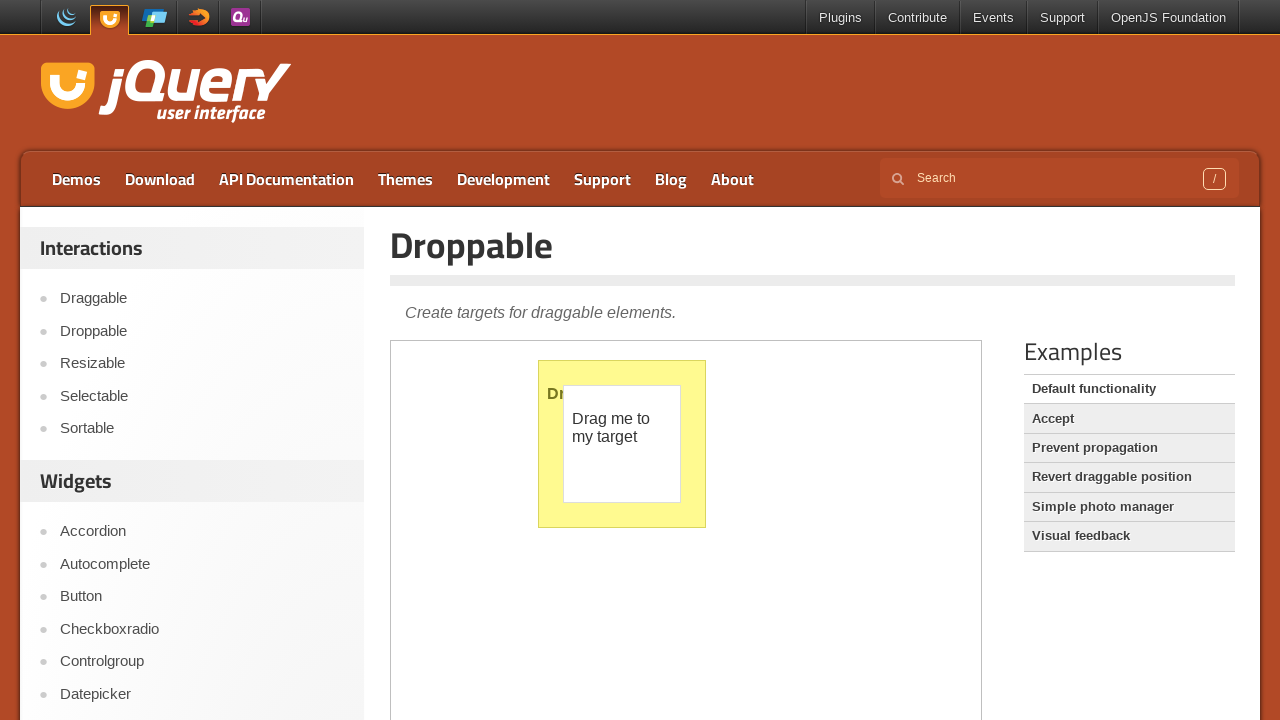

Verified drop was successful - 'Dropped!' text appeared
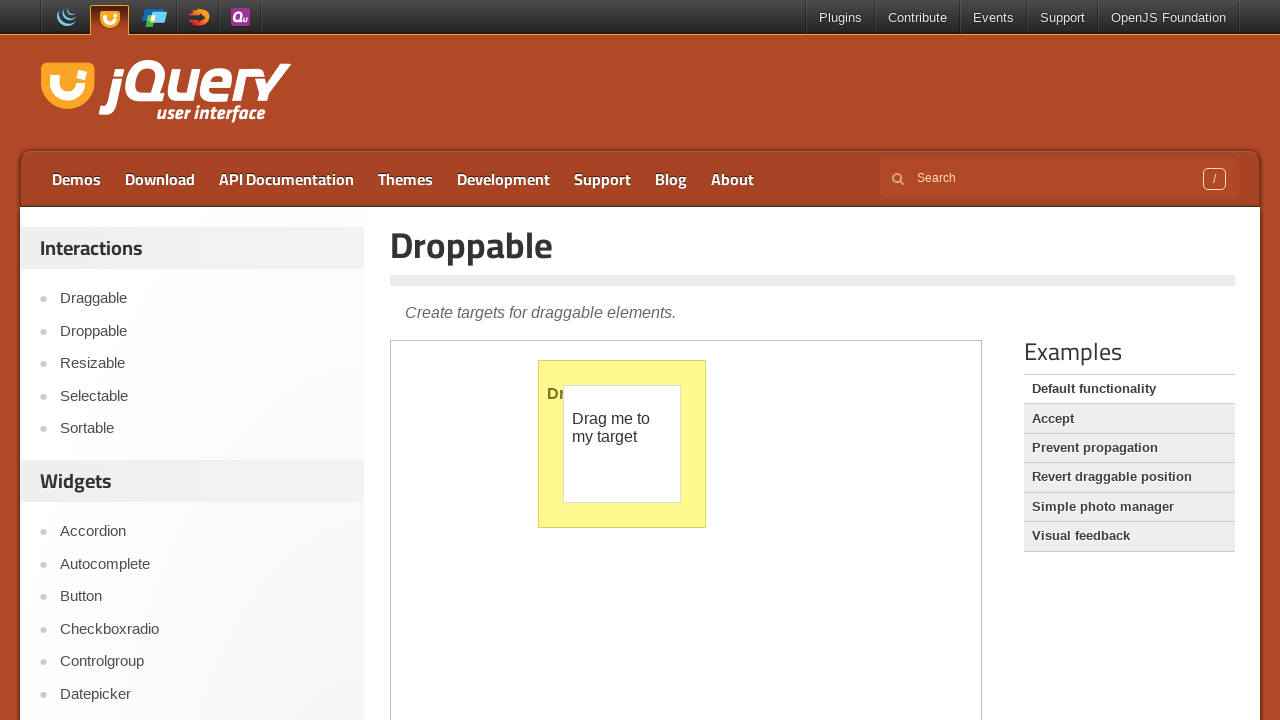

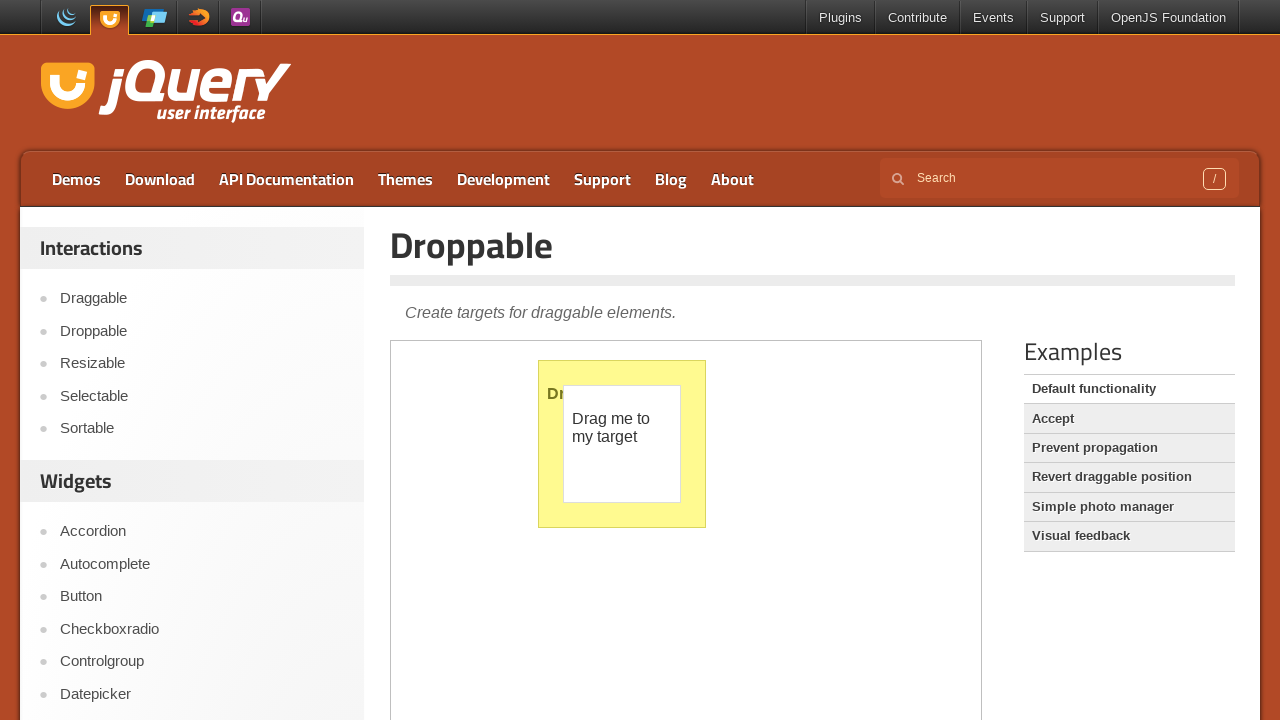